Tests a web form by entering text into a text box, submitting the form, and verifying the success message is displayed

Starting URL: https://www.selenium.dev/selenium/web/web-form.html

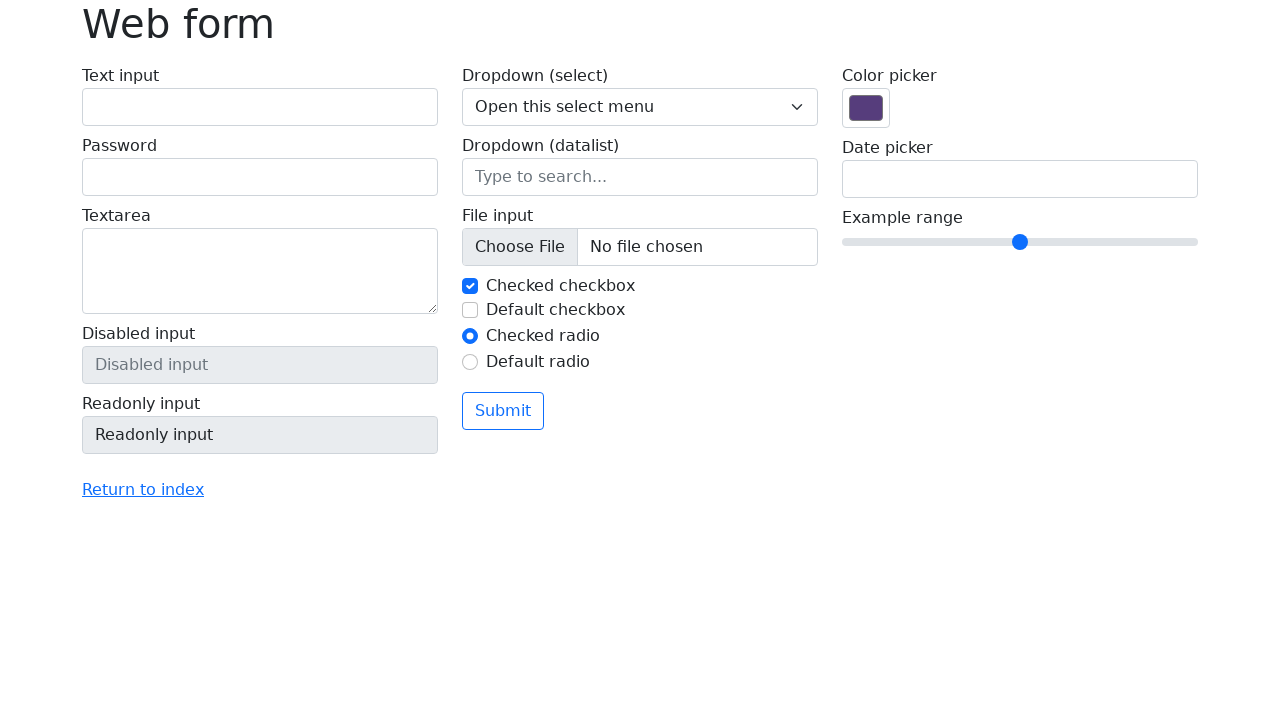

Verified page title is 'Web form'
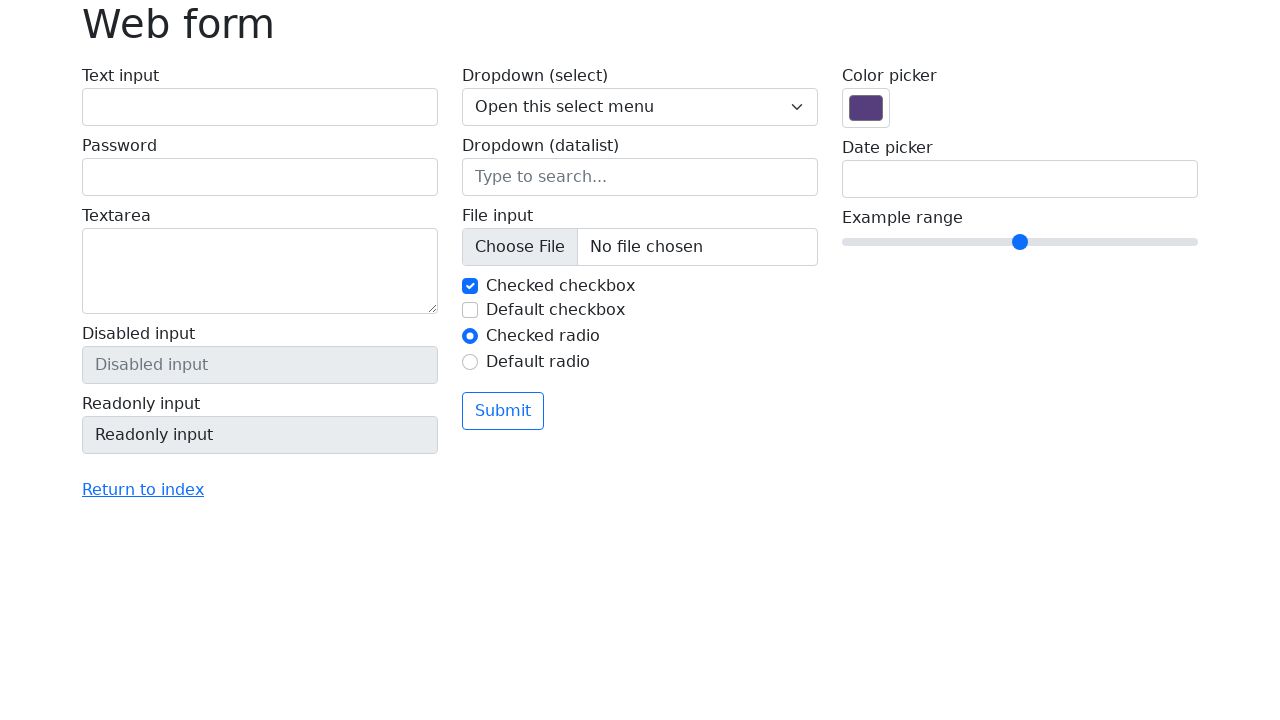

Filled text box with 'Selenium' on input[name='my-text']
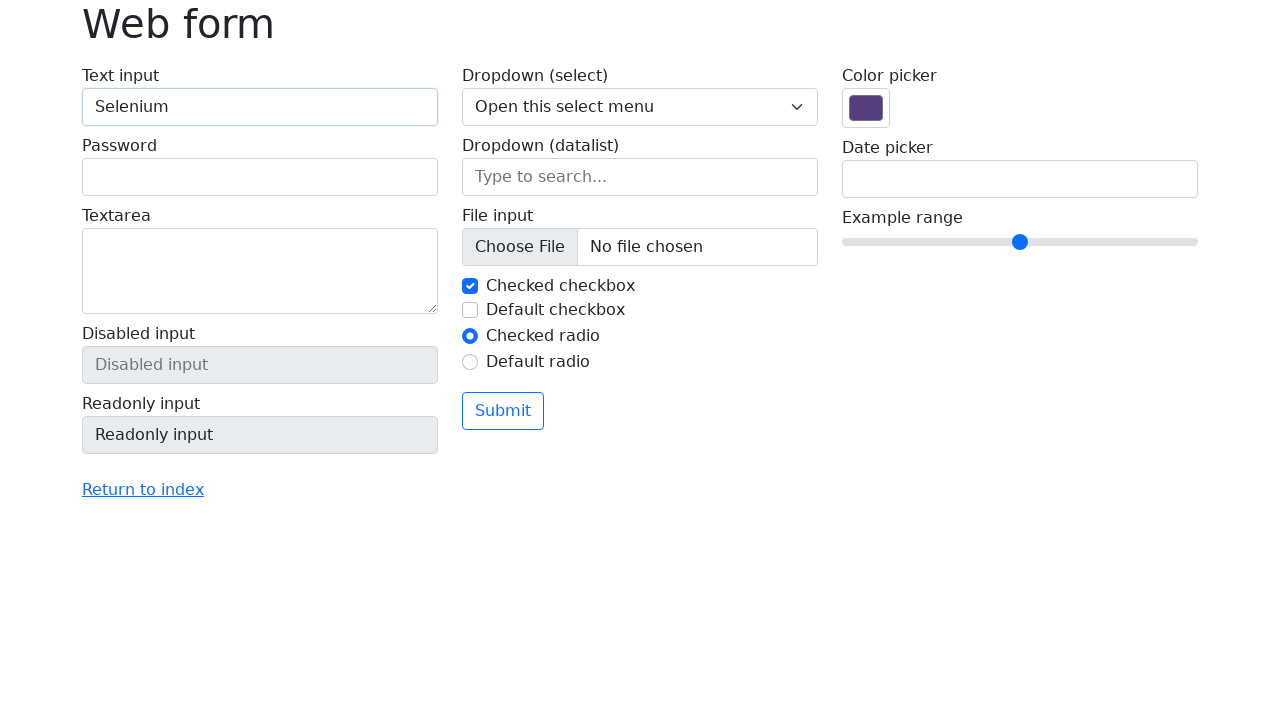

Clicked the submit button at (503, 411) on button
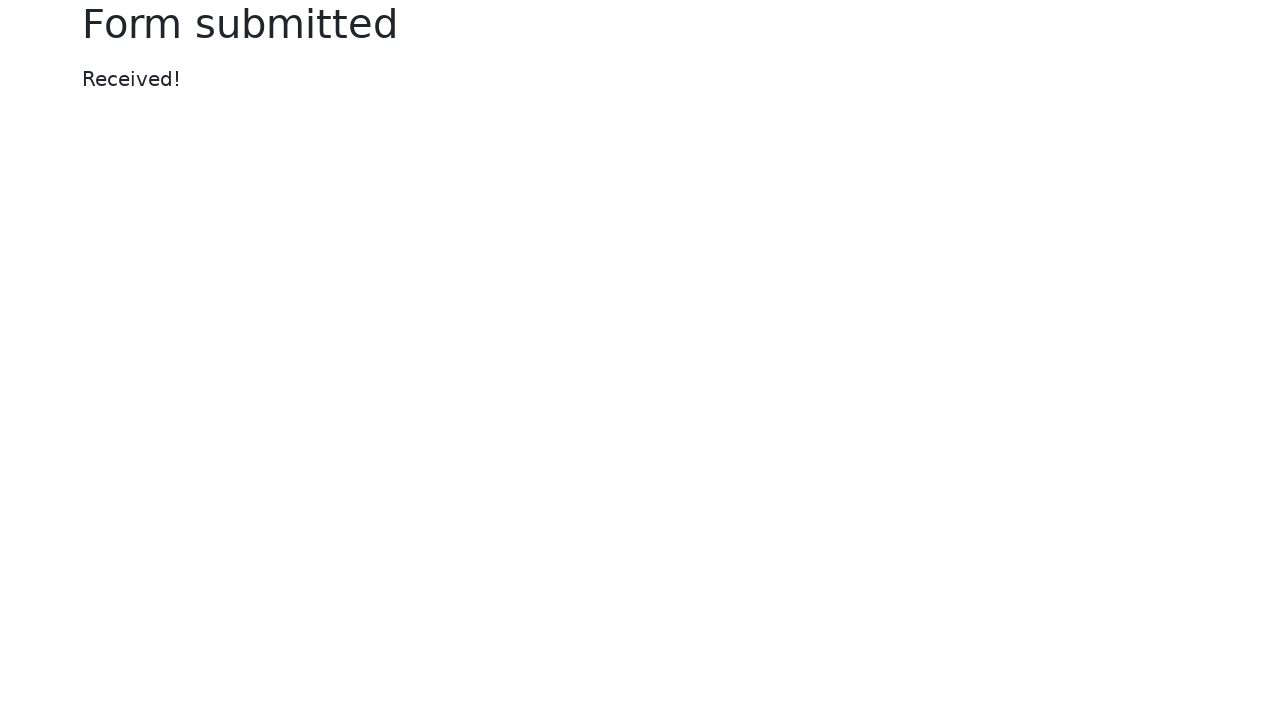

Success message appeared
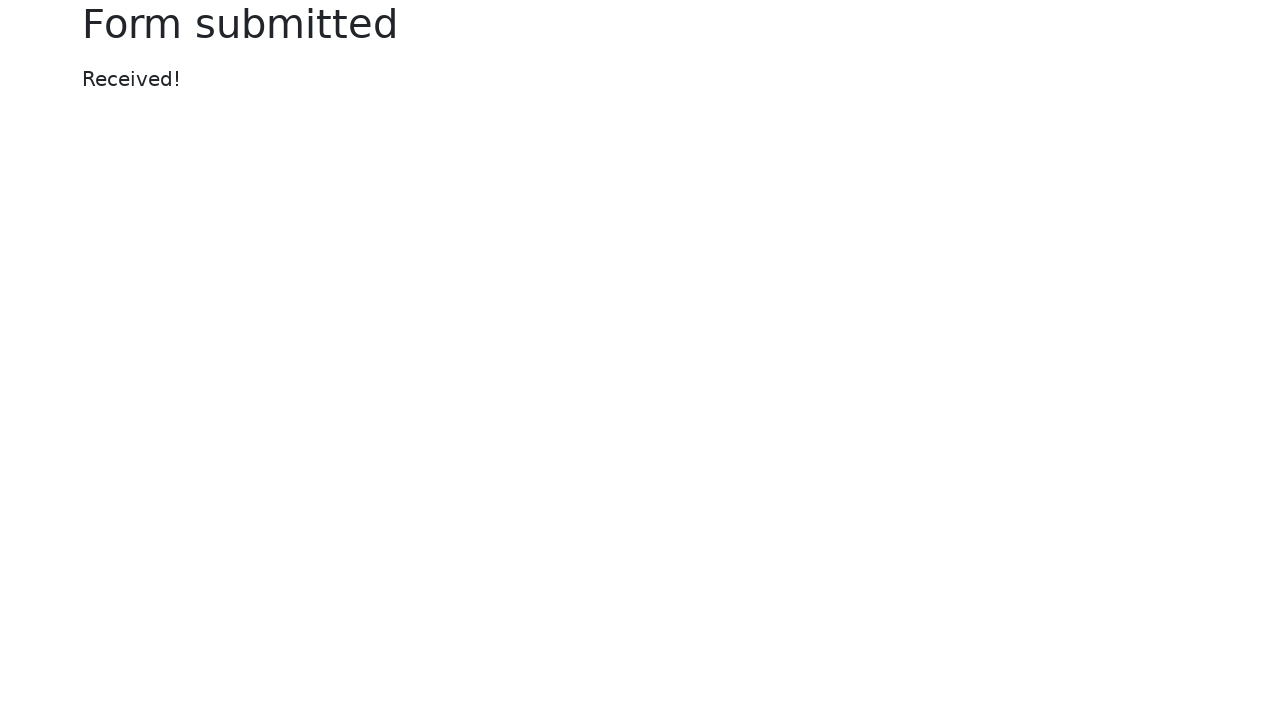

Verified success message displays 'Received!'
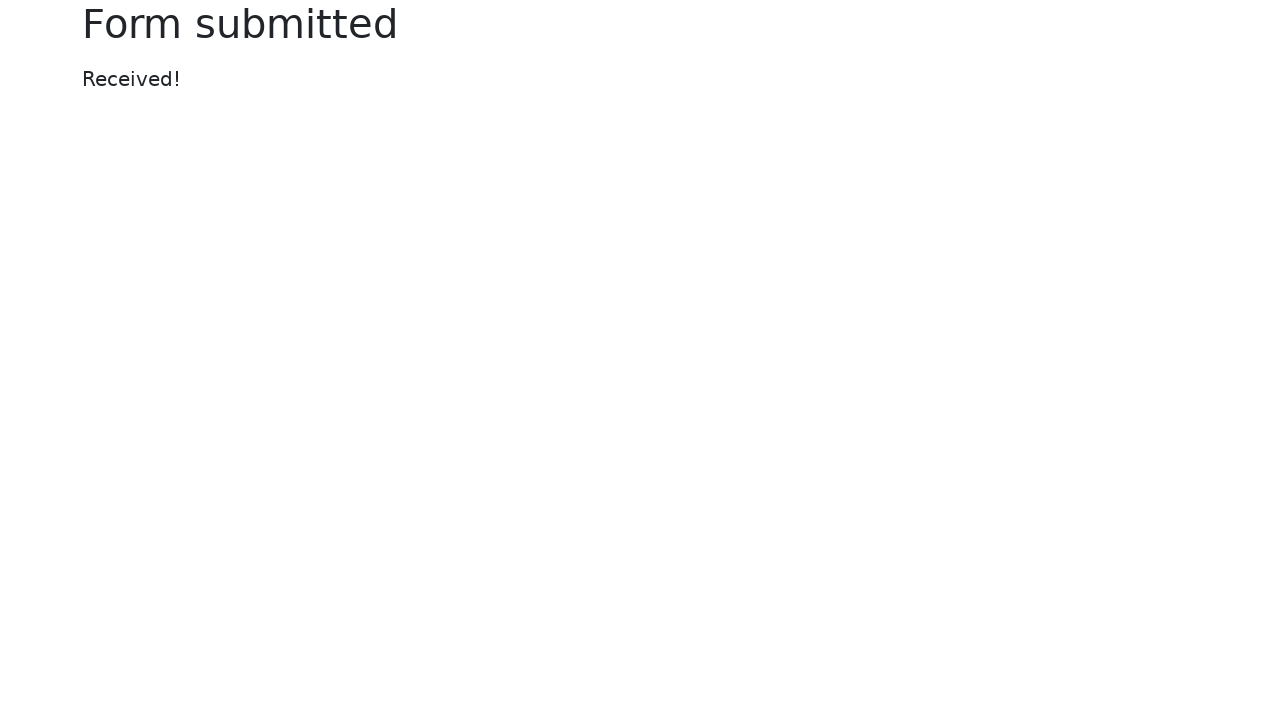

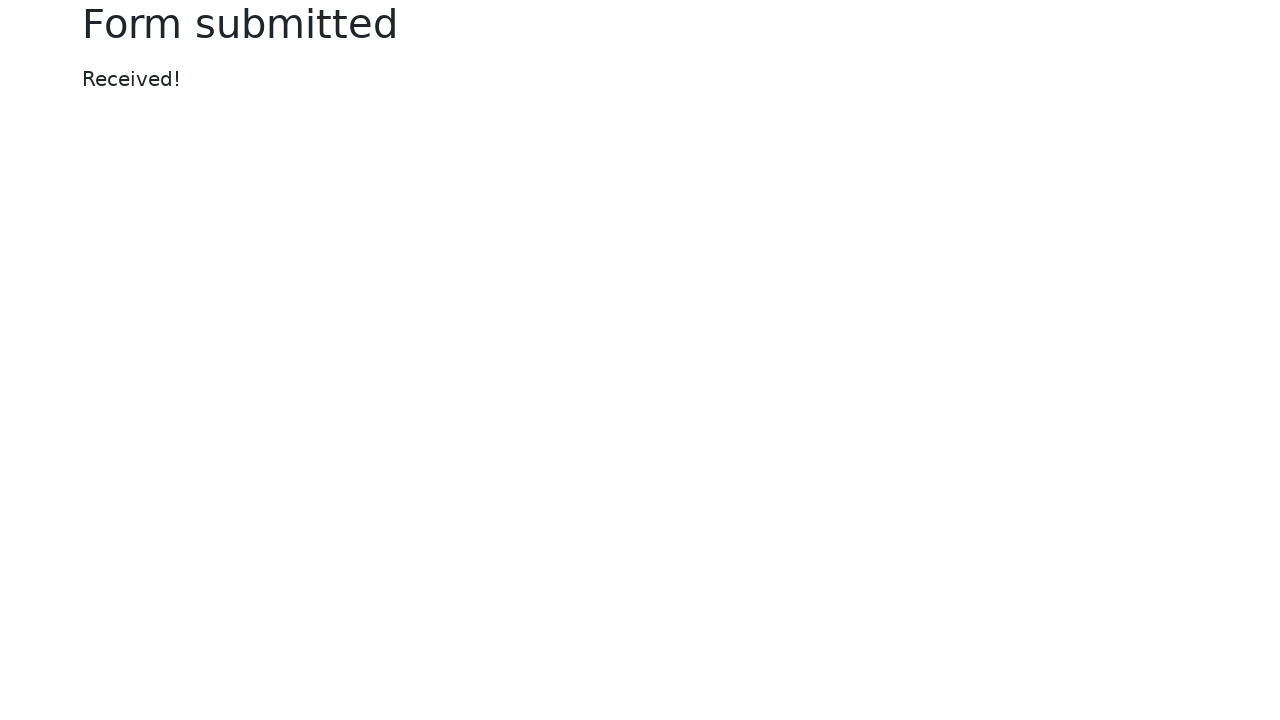